Tests clicking a button element using Actions class on the login page

Starting URL: https://the-internet.herokuapp.com/login

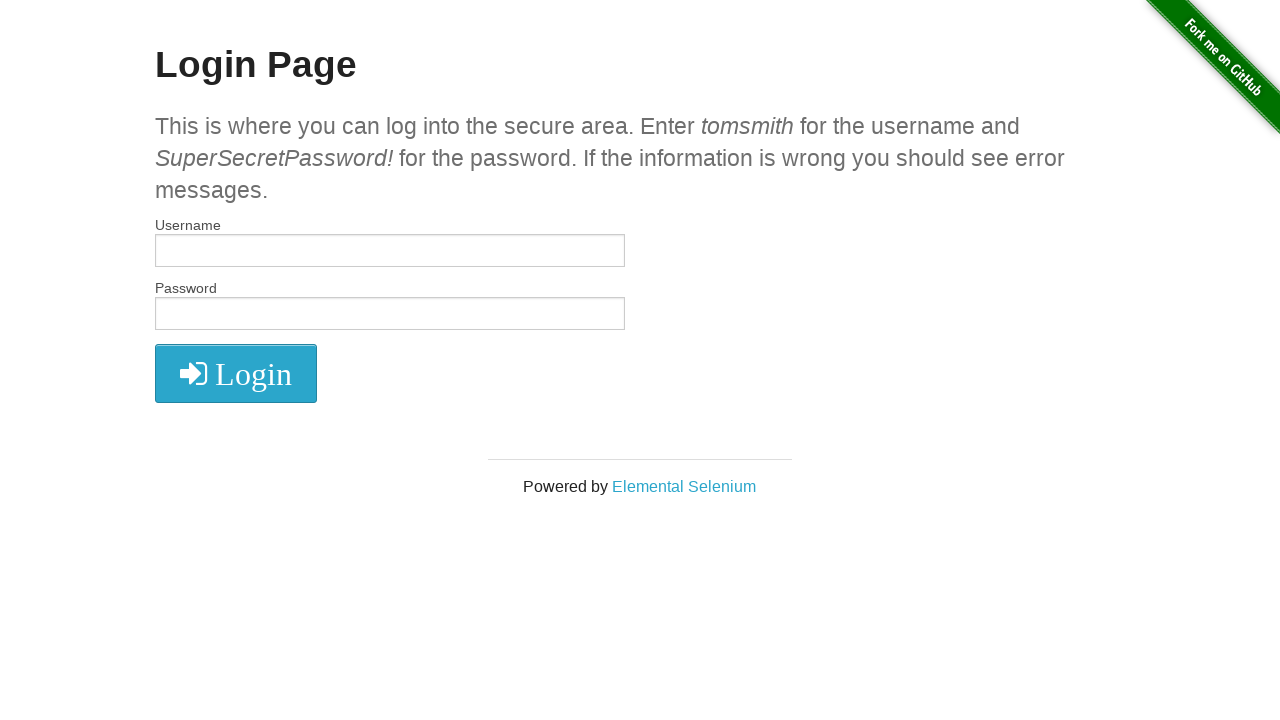

Navigated to login page at https://the-internet.herokuapp.com/login
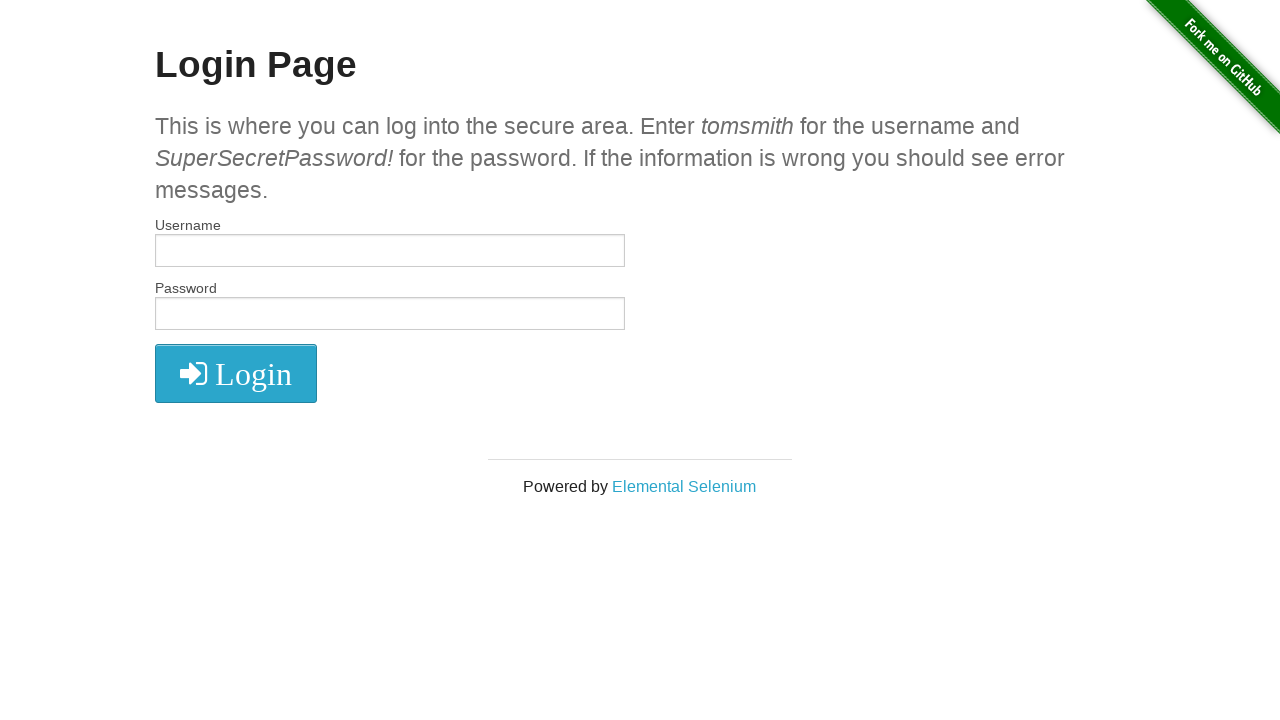

Located button element with class 'radius'
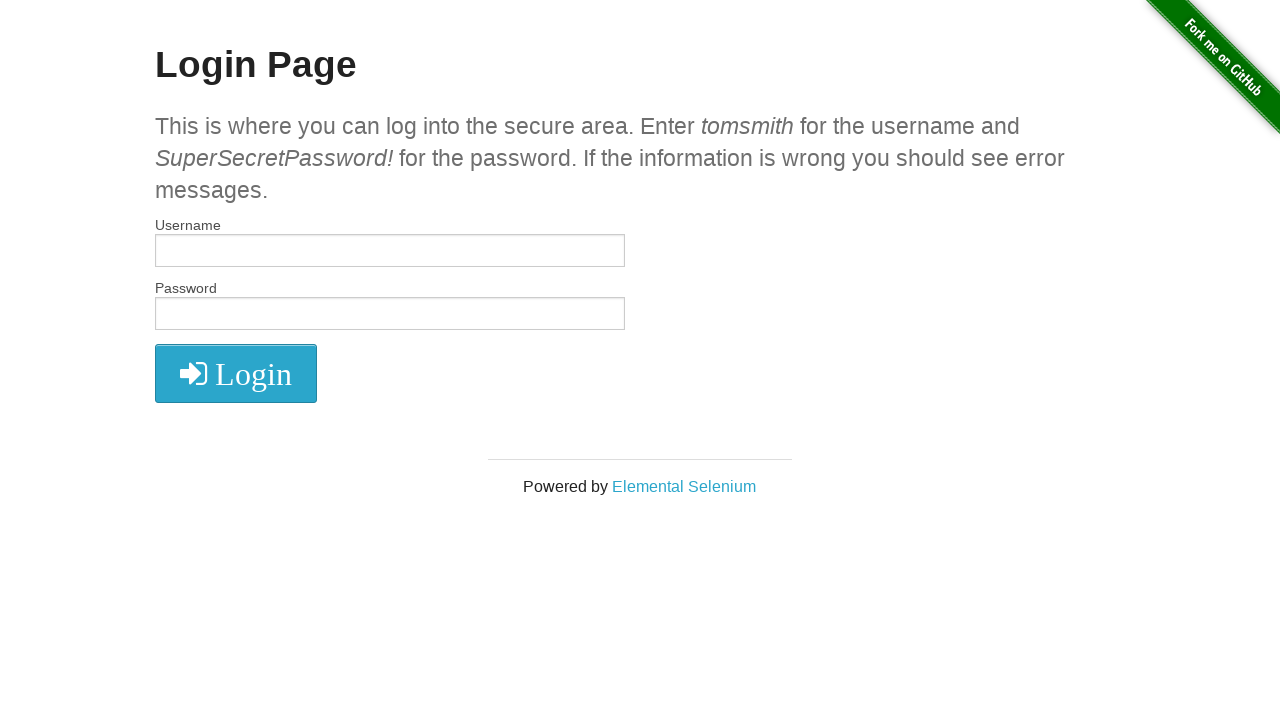

Clicked the button element at (236, 373) on .radius
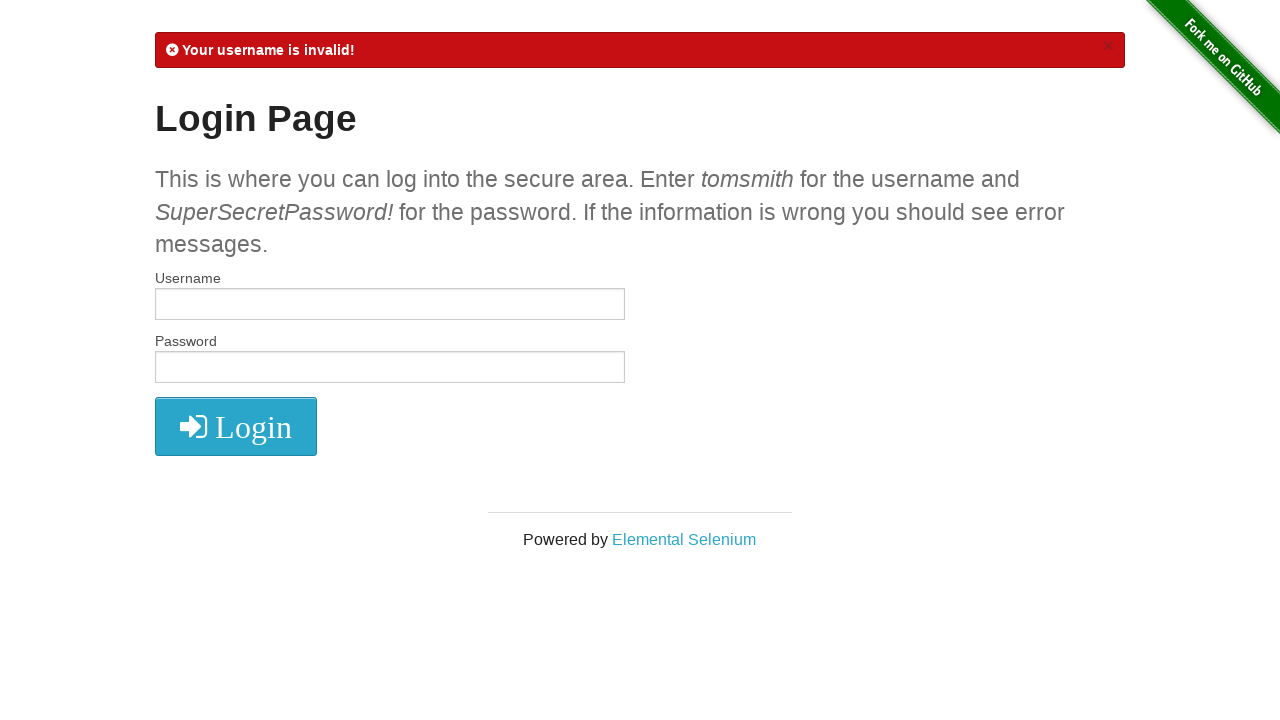

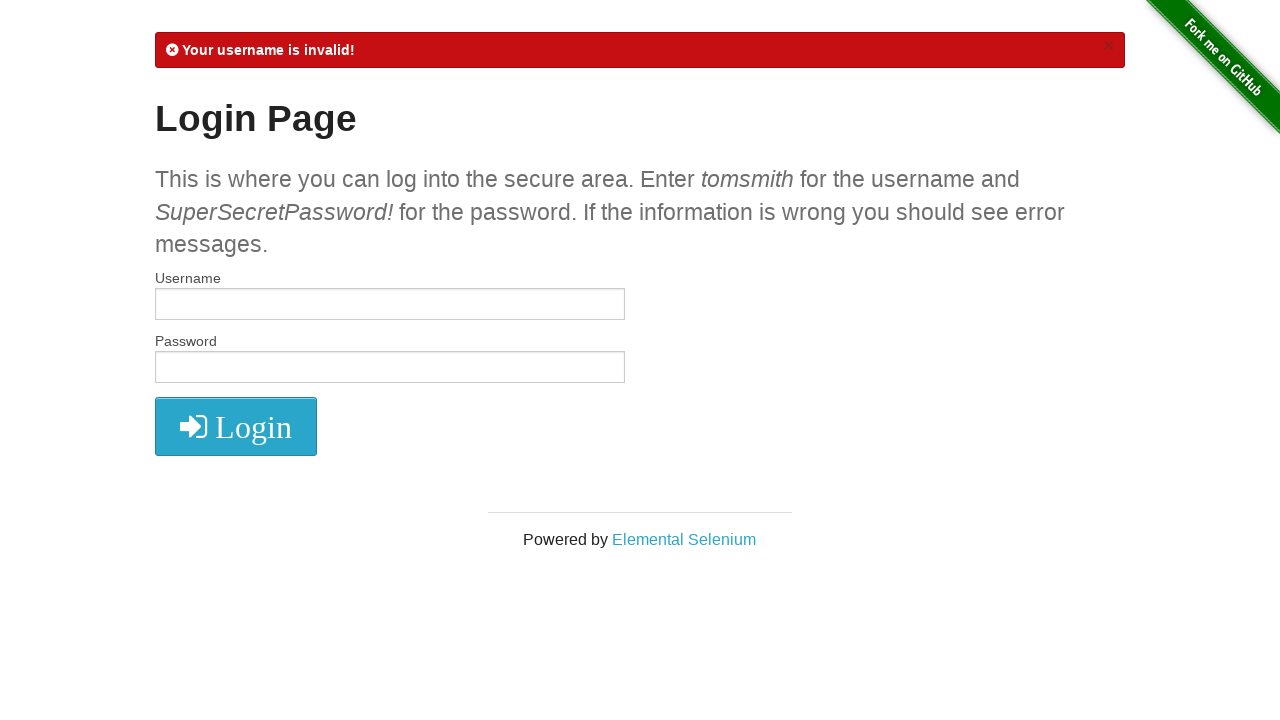